Tests form submission with only name field filled, without email and phone

Starting URL: https://lm.skillbox.cc/qa_tester/module02/homework1/

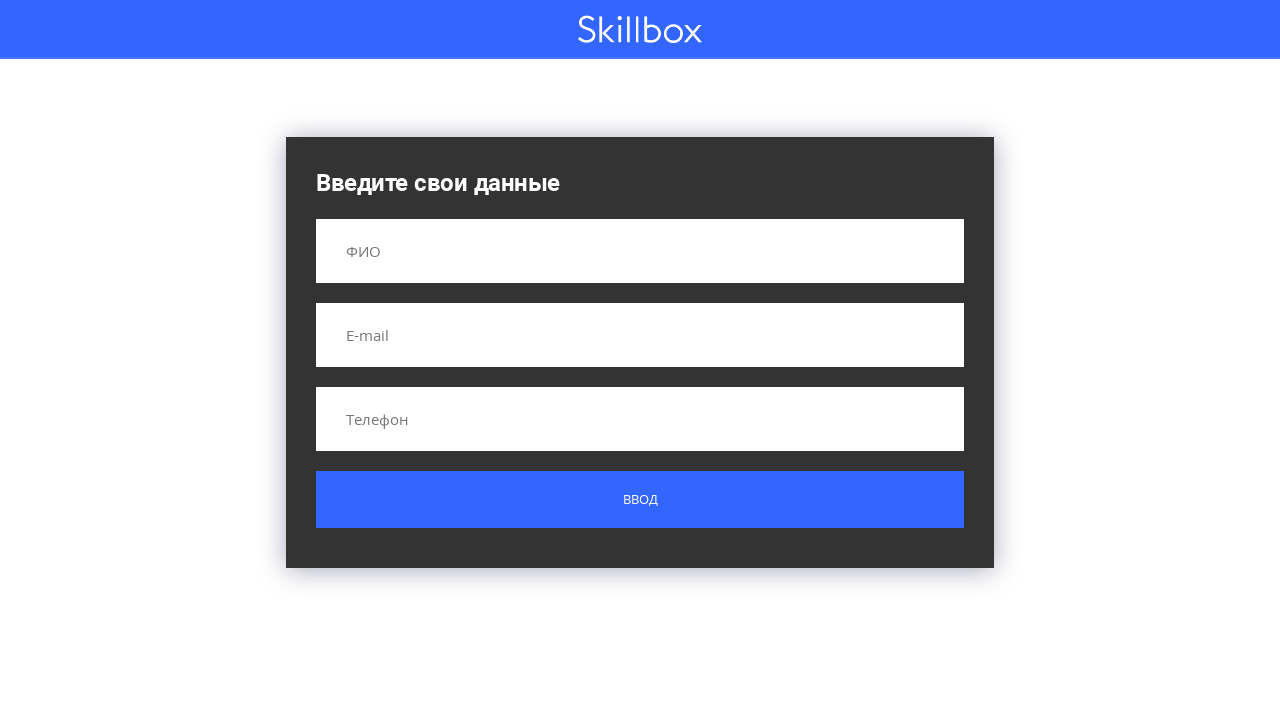

Filled name field with 'Иванов Иван Иванович' on input[name='name']
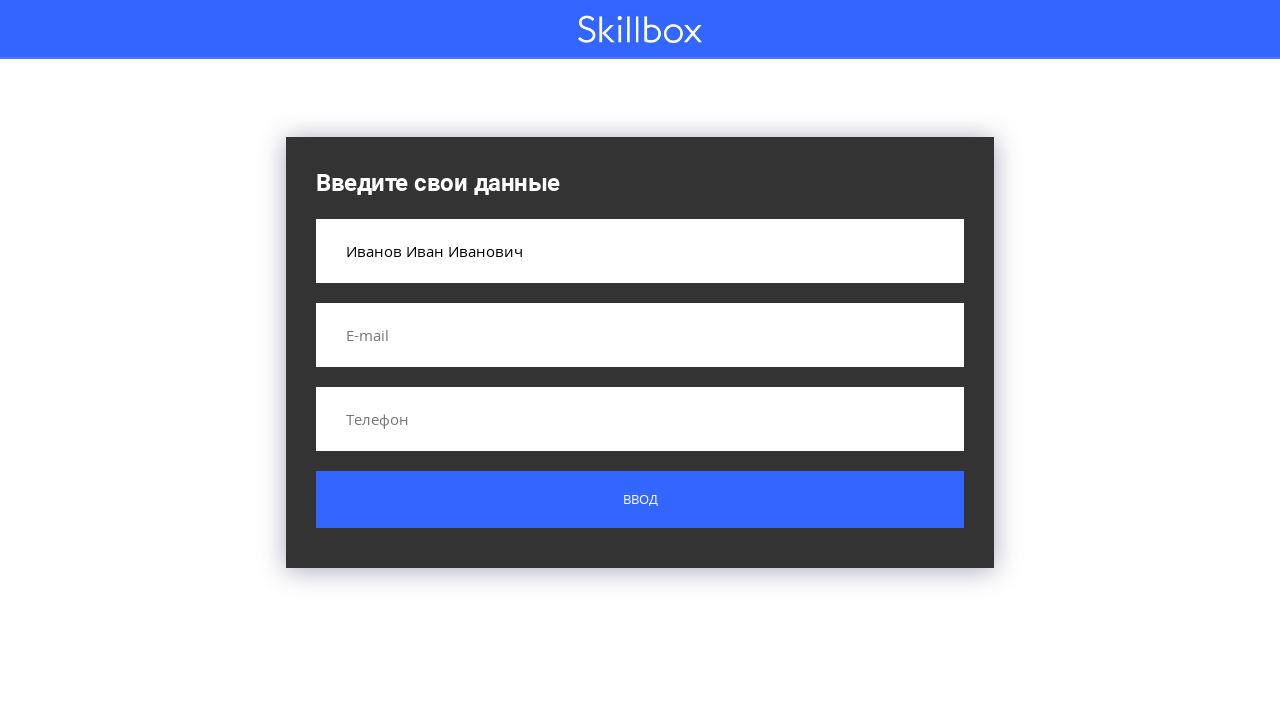

Clicked submit button without filling email and phone fields at (640, 500) on .custom-form__button
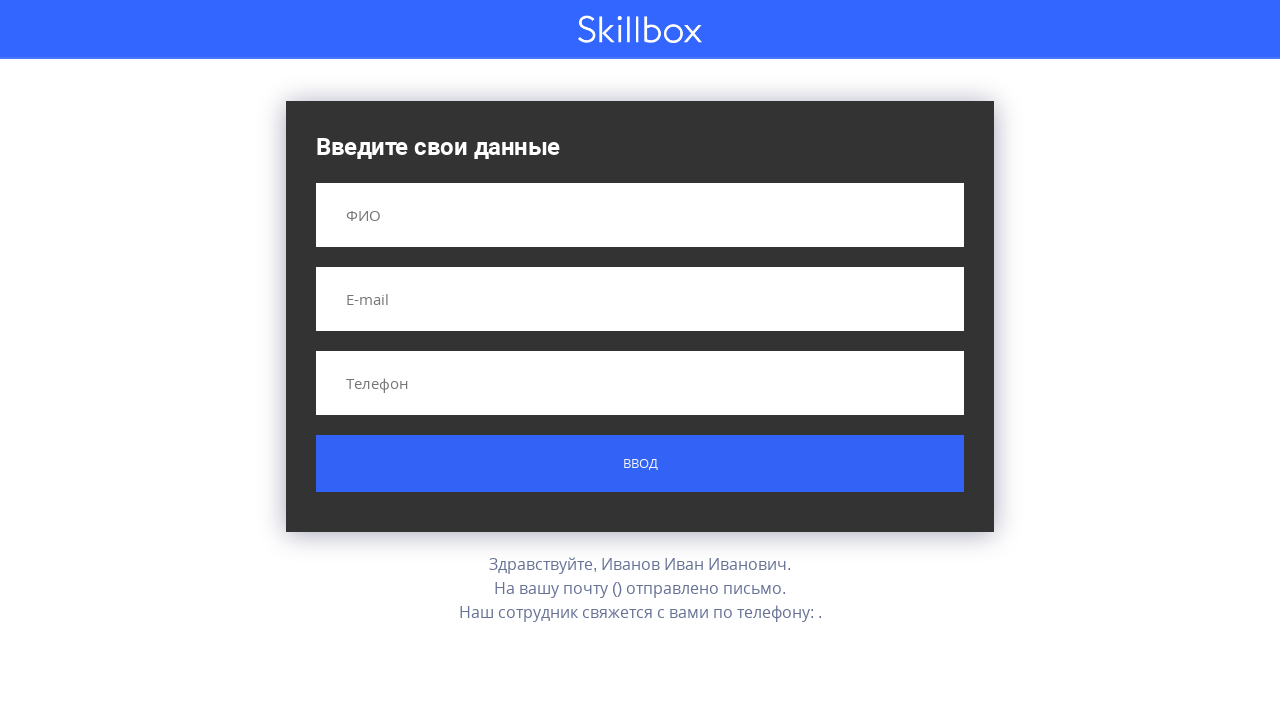

Form submission result message appeared
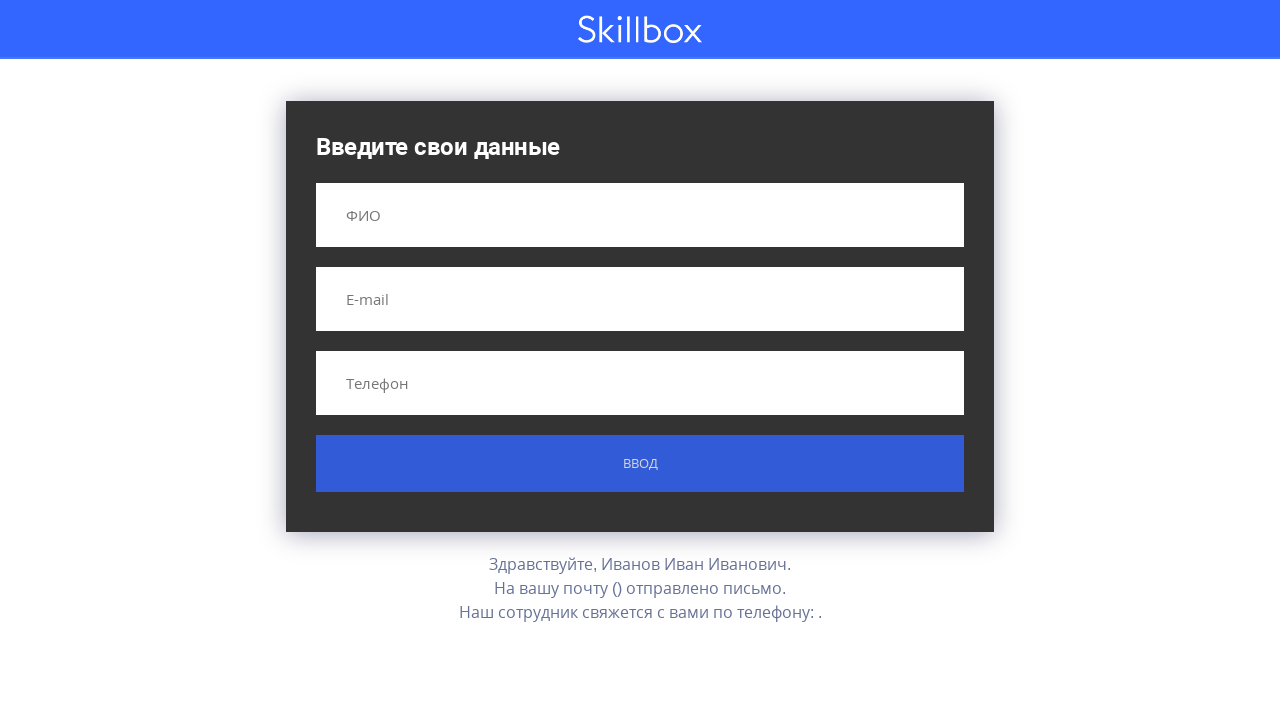

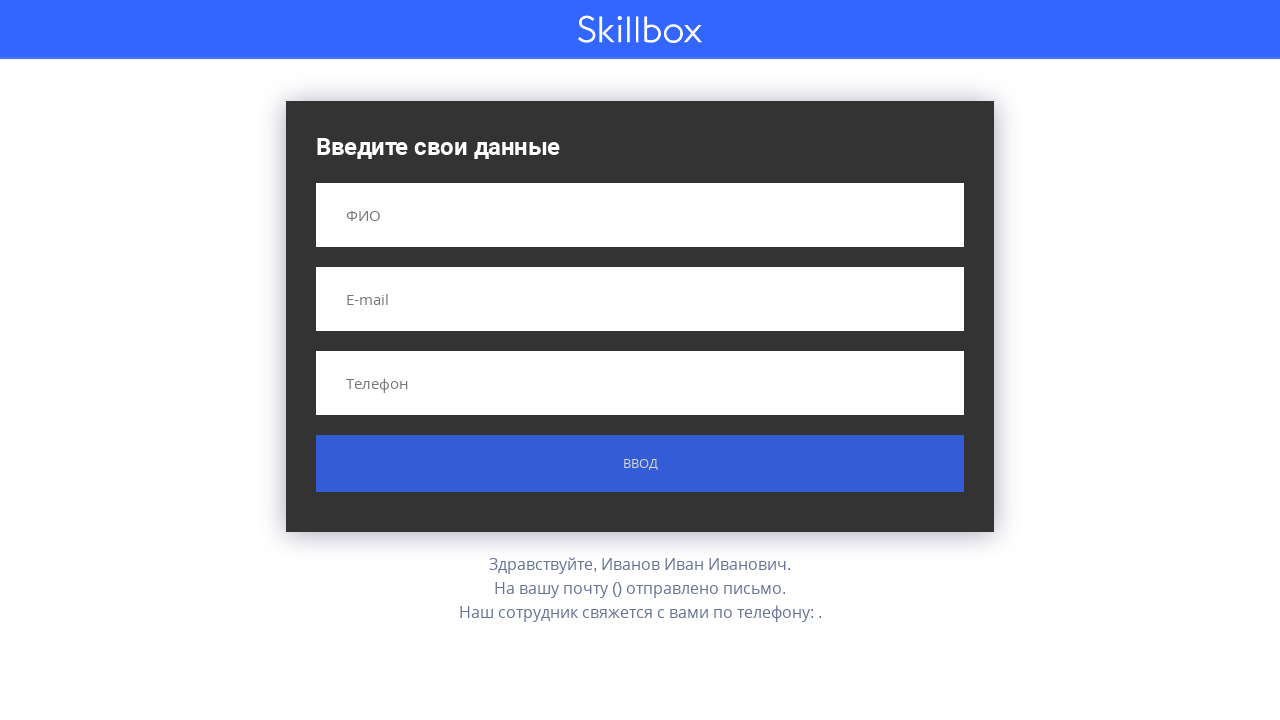